Tests Browse Languages section by navigating to letter M and verifying the Mathematica language entry details

Starting URL: http://www.99-bottles-of-beer.net/

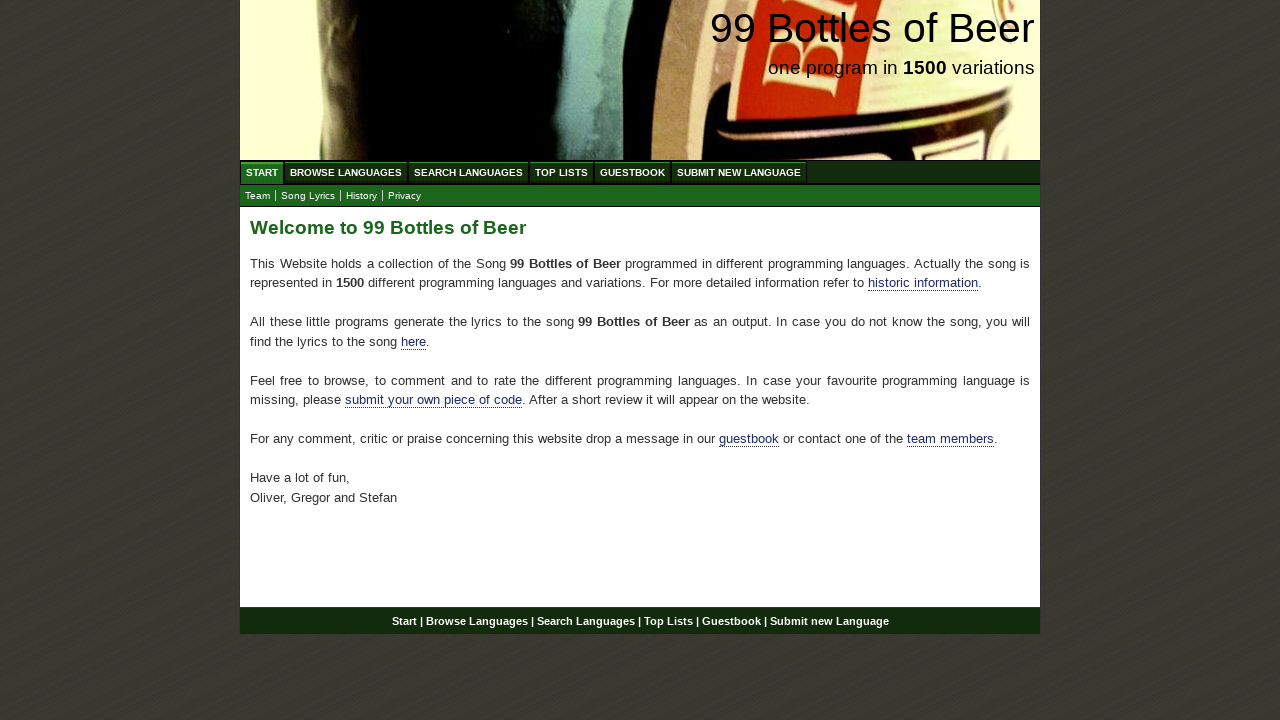

Clicked on Browse Languages link at (346, 172) on a[href='/abc.html']
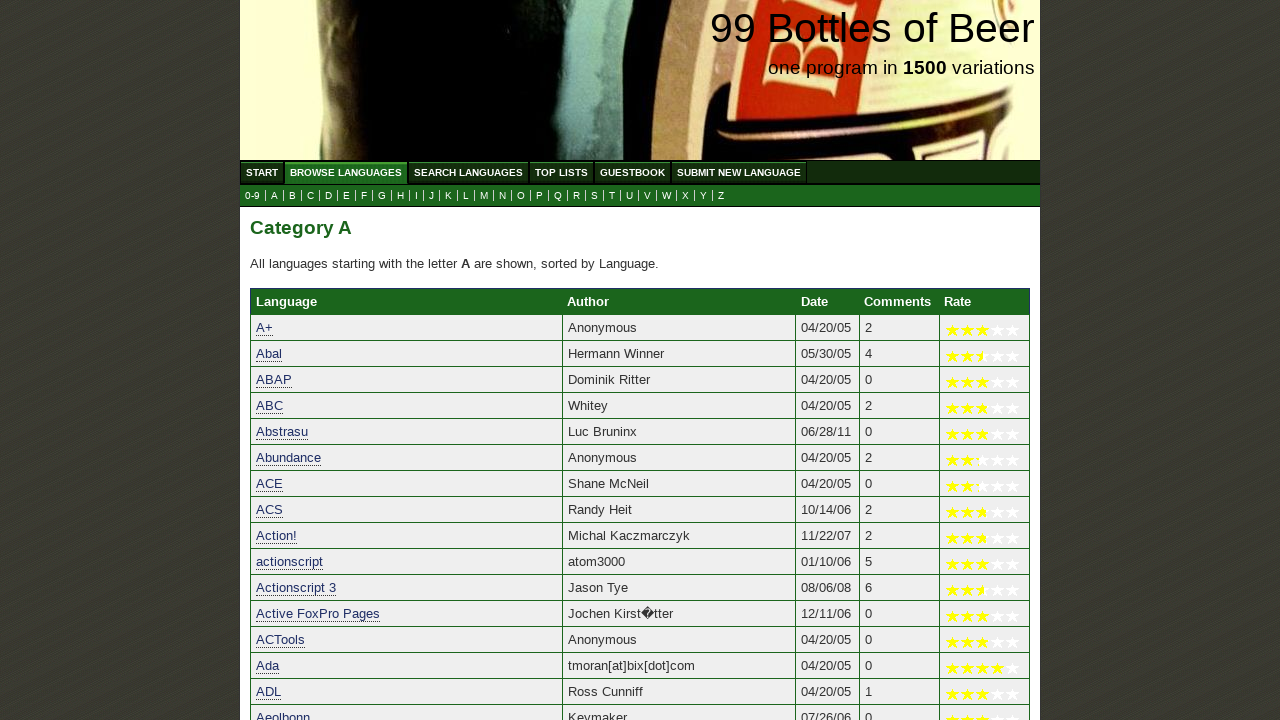

Clicked on letter M to browse languages starting with M at (484, 196) on a[href='m.html']
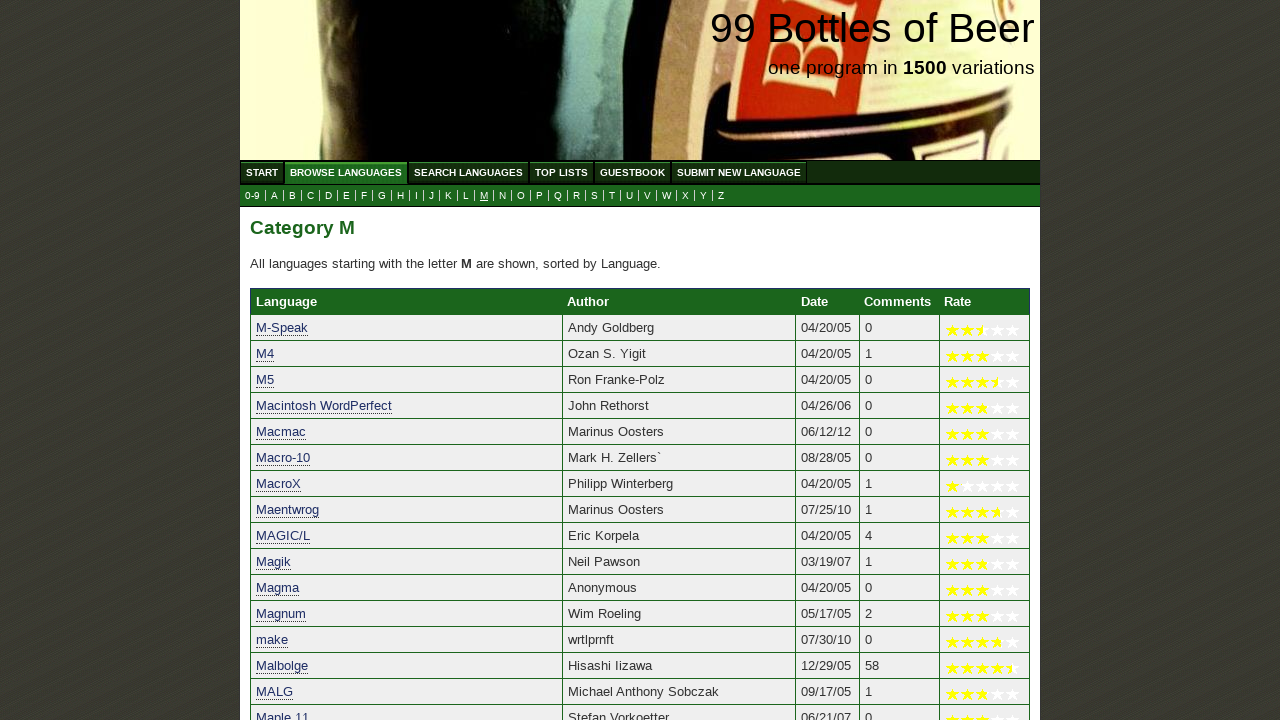

Verified Mathematica entry is visible with author Brenton Bostick
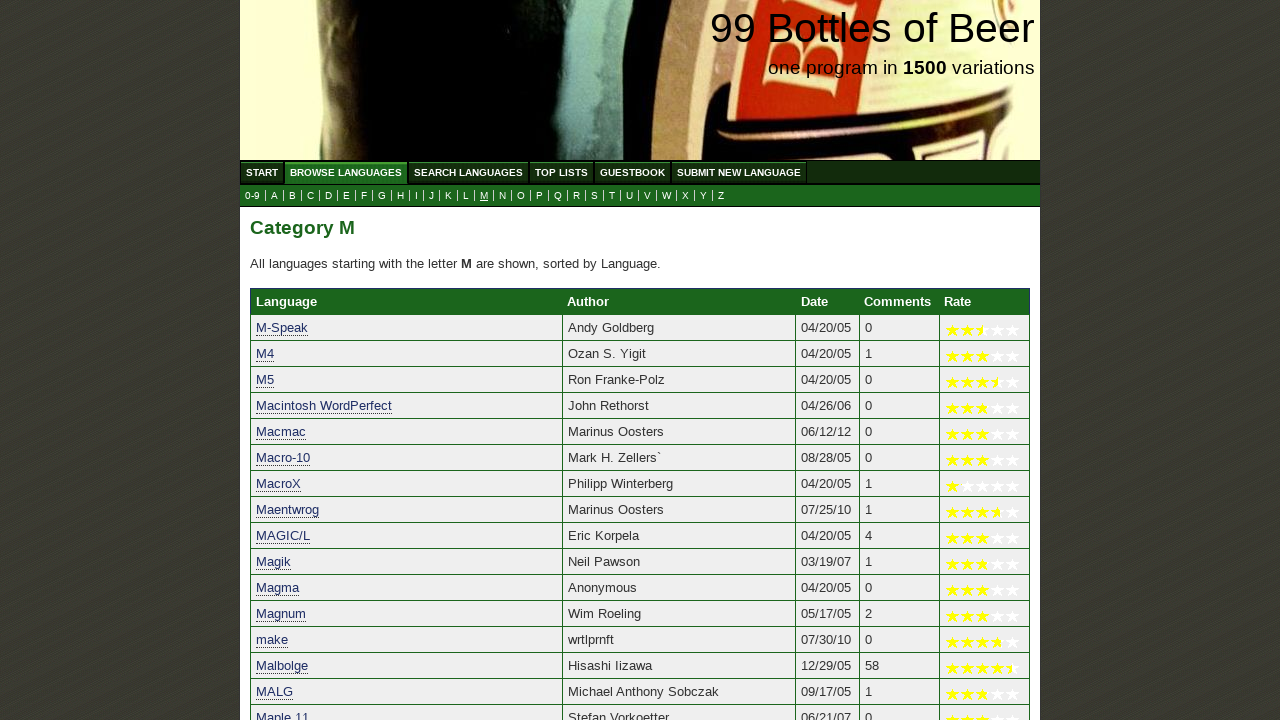

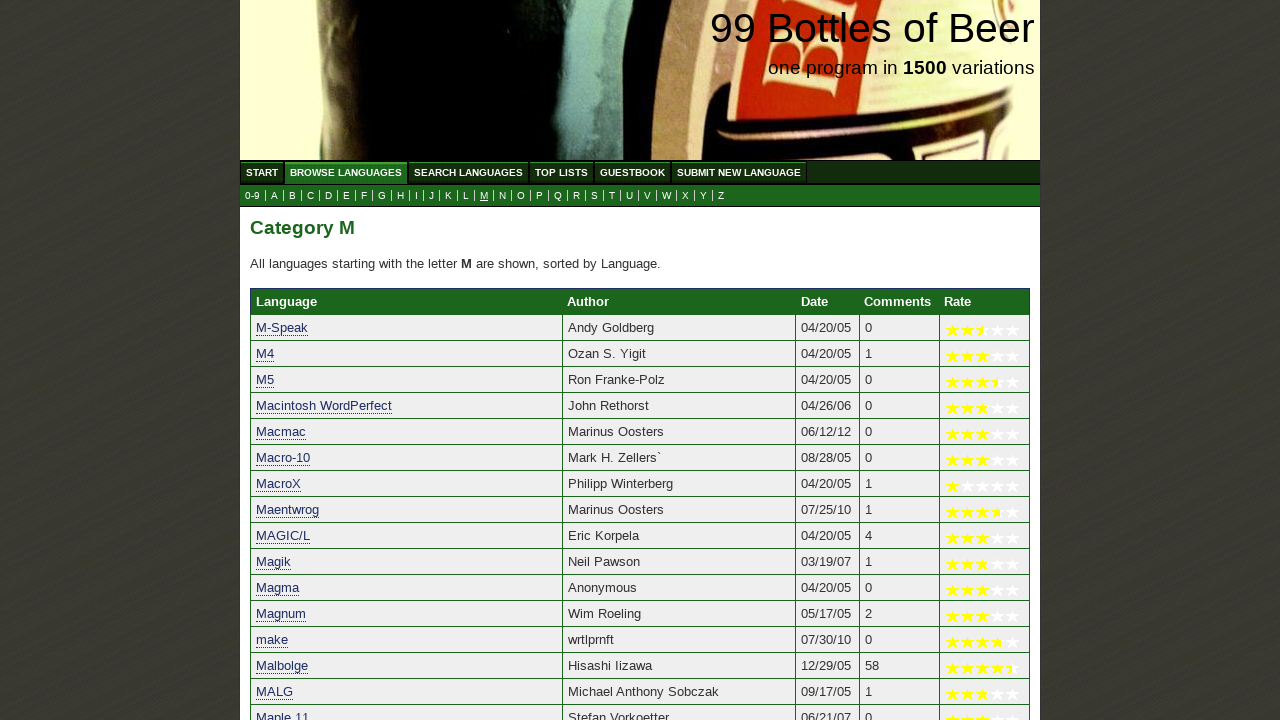